Tests checkbox functionality by toggling checkboxes and verifying their states

Starting URL: http://the-internet.herokuapp.com/checkboxes

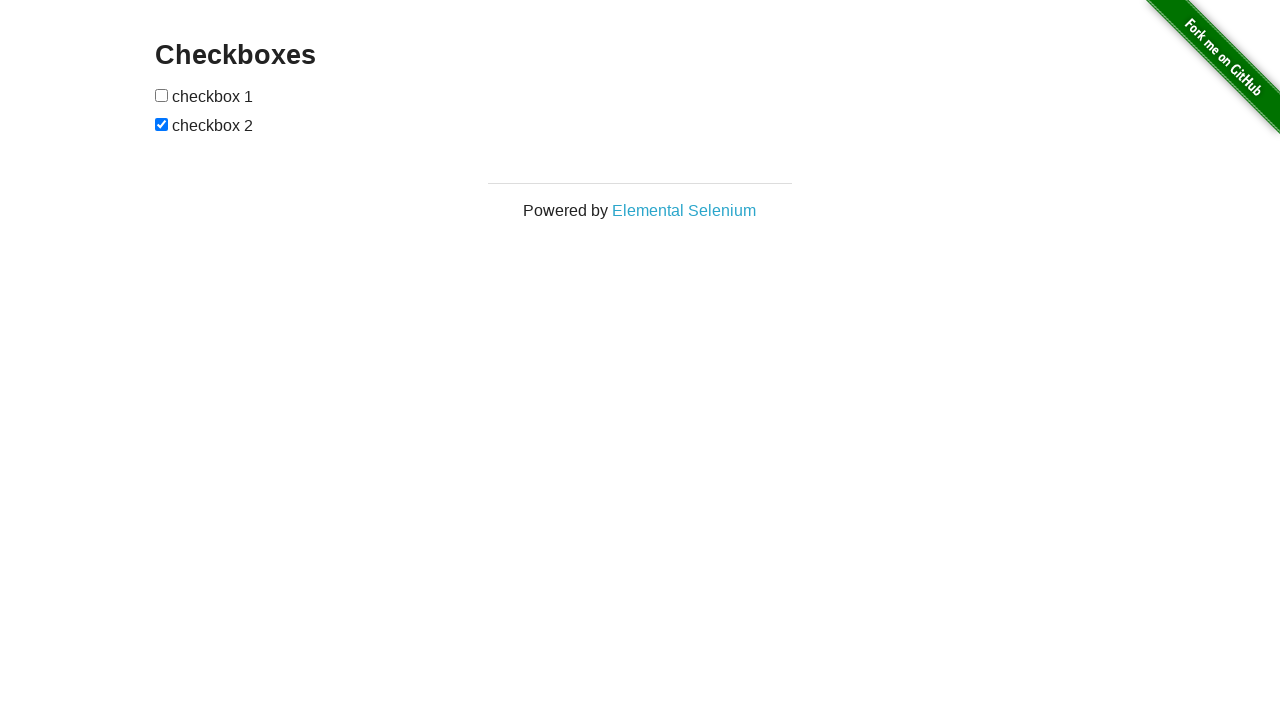

Clicked first checkbox to select it at (162, 95) on xpath=//input[@type='checkbox'][1]
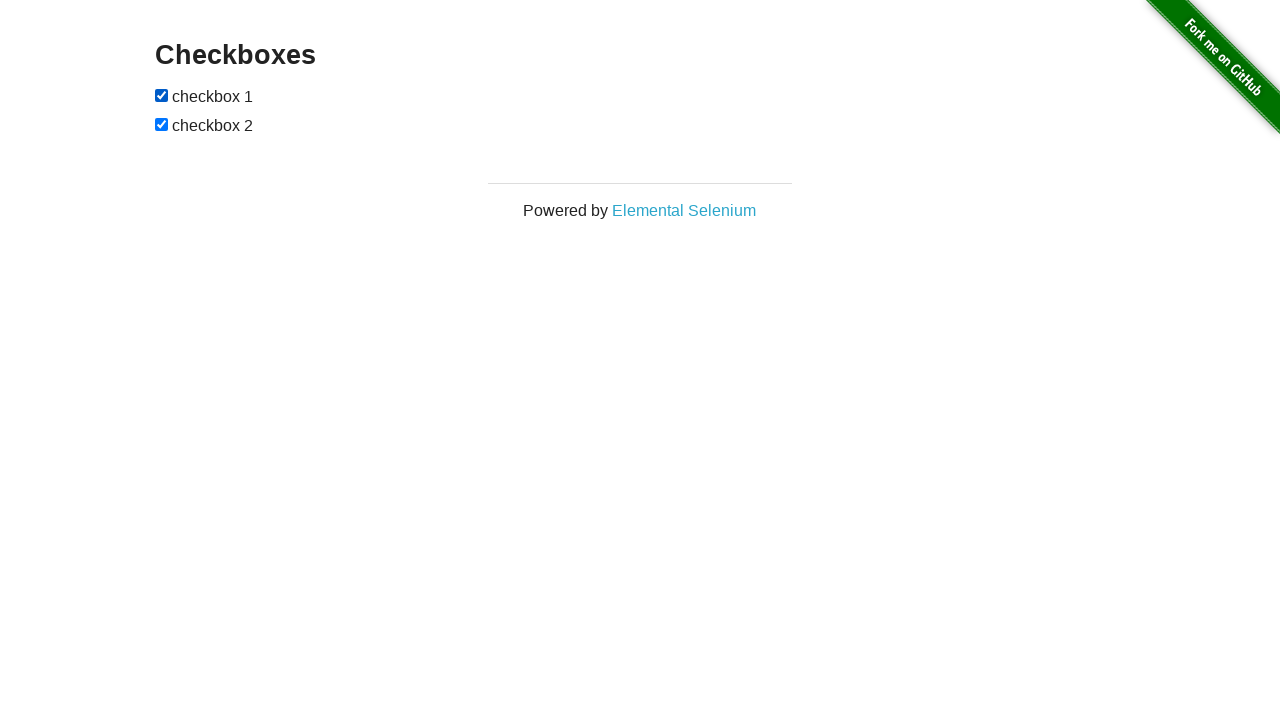

Clicked second checkbox to deselect it at (162, 124) on xpath=//input[@type='checkbox'][2]
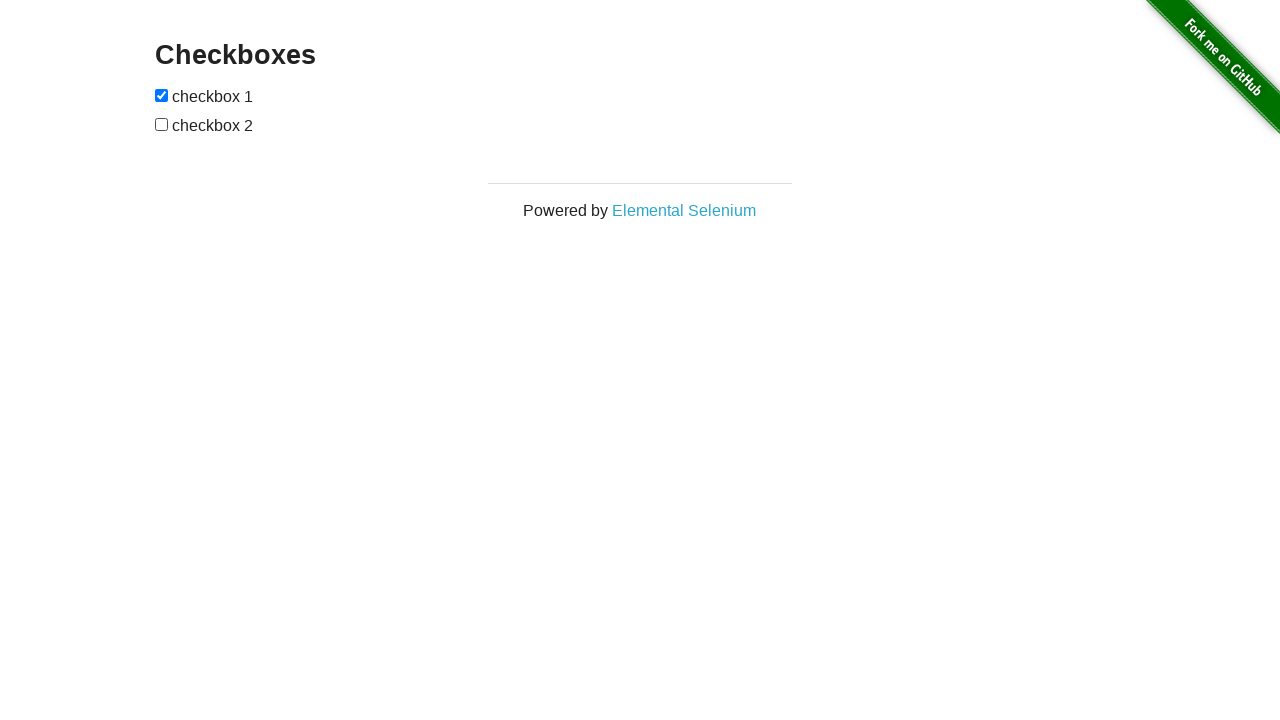

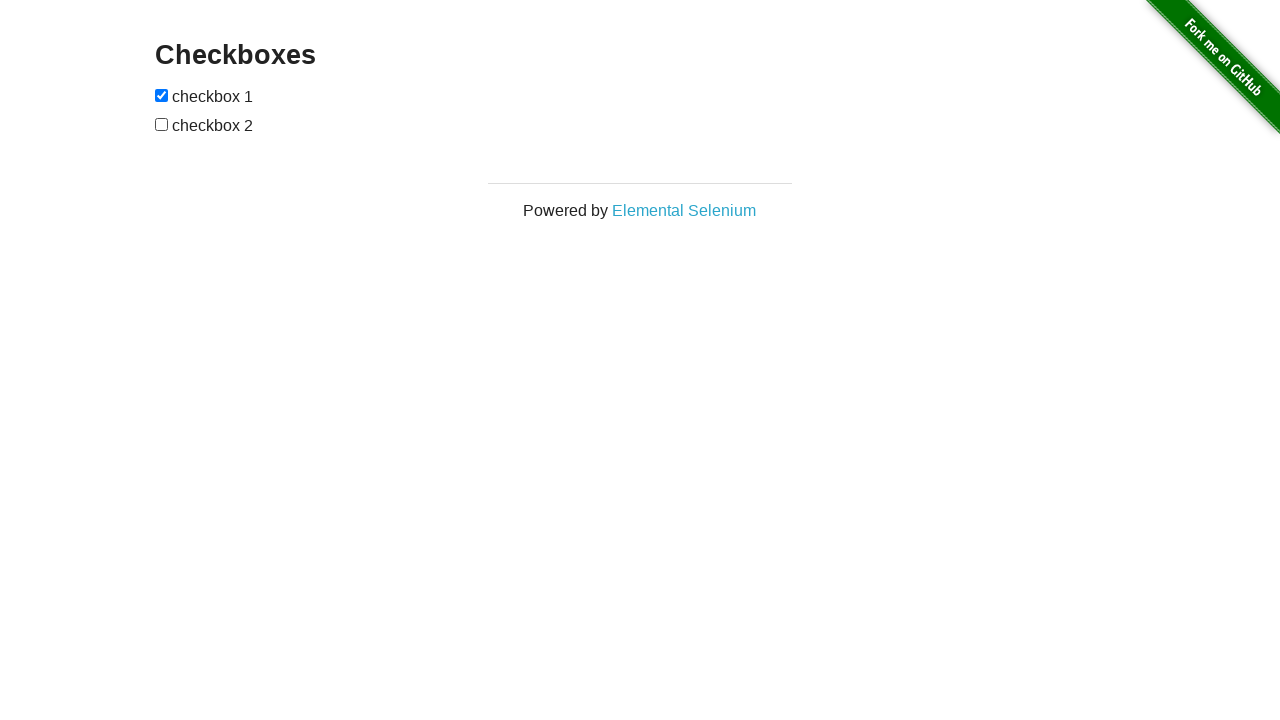